Tests date picker functionality by entering a date value and submitting it with the Return key

Starting URL: https://formy-project.herokuapp.com/datepicker

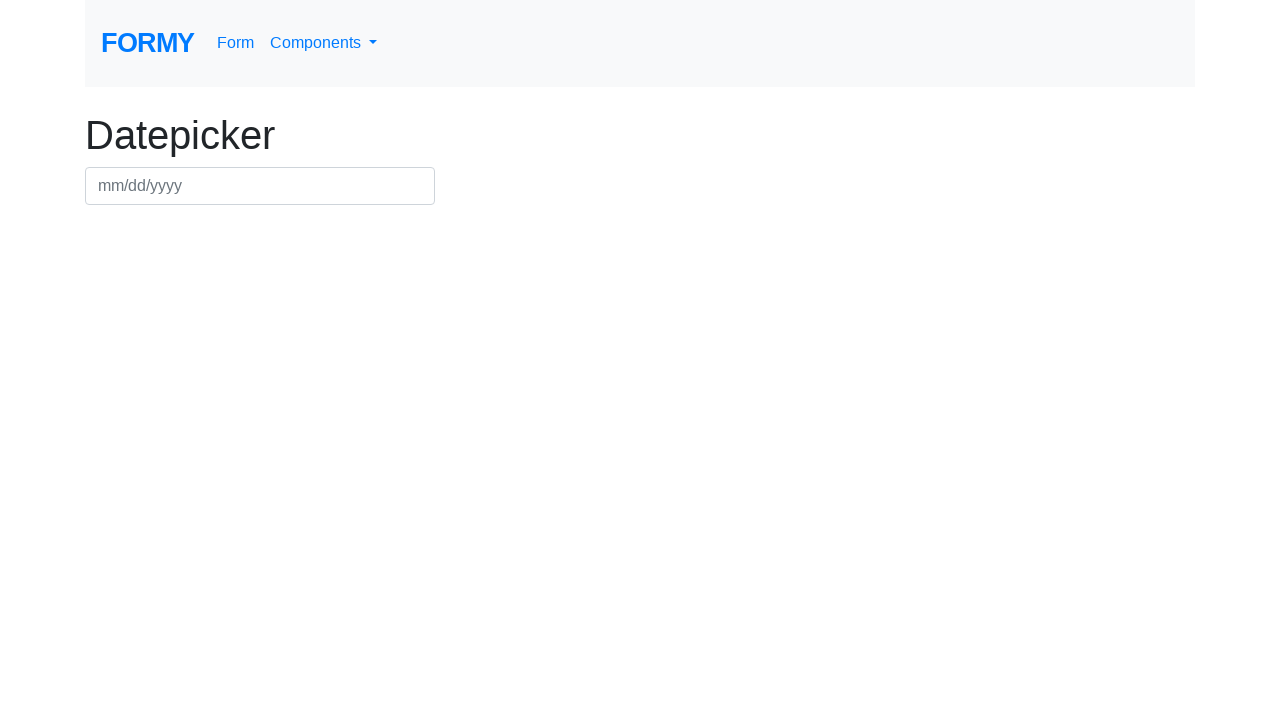

Filled date picker field with '10/20/2024' on #datepicker
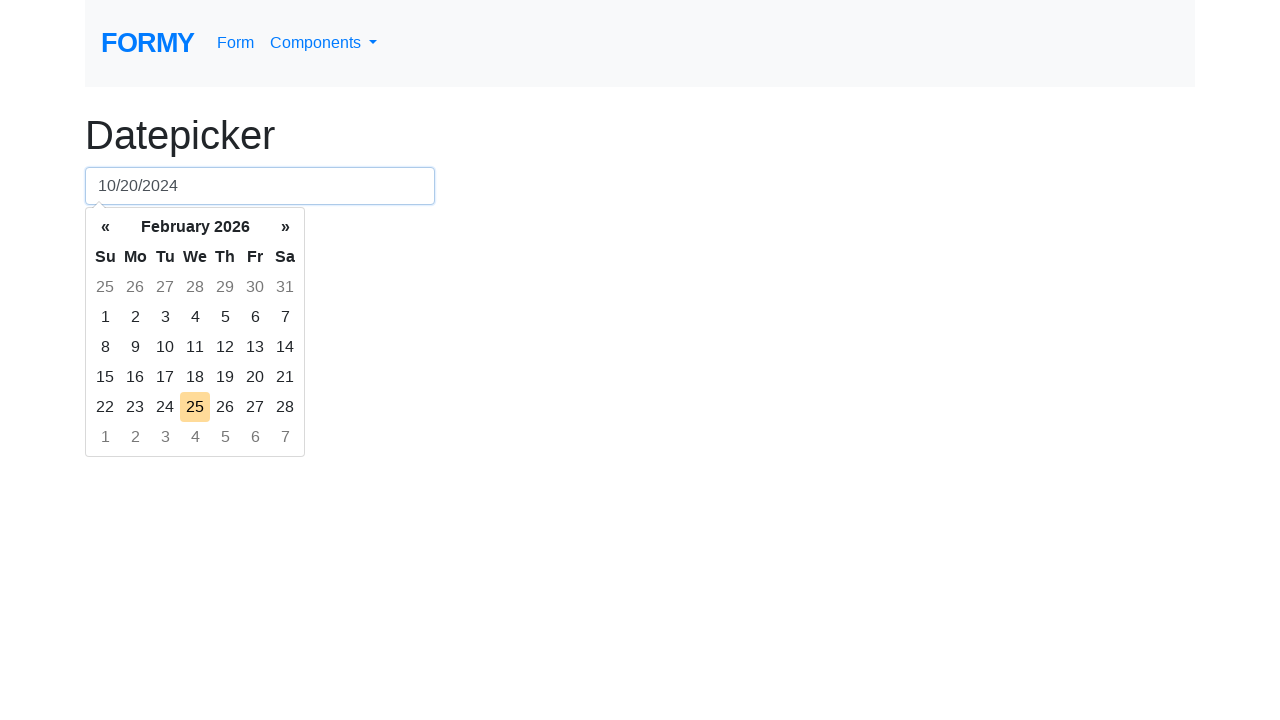

Submitted date by pressing Return key on #datepicker
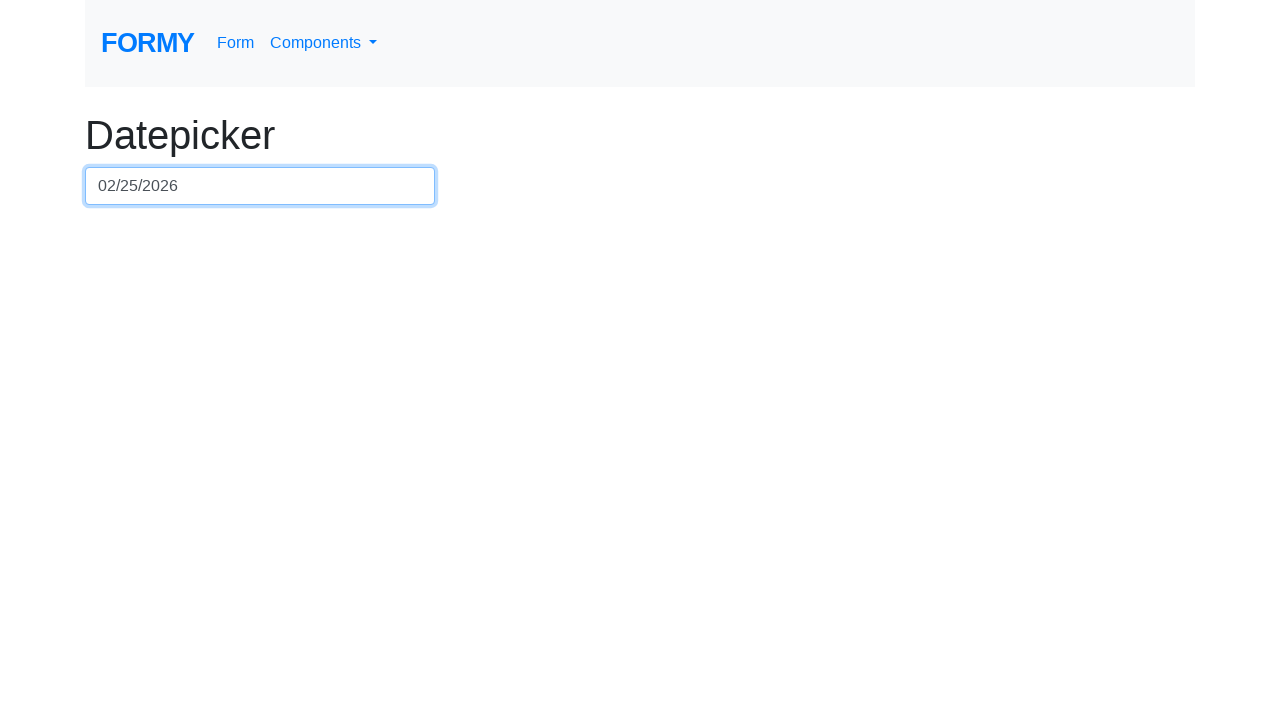

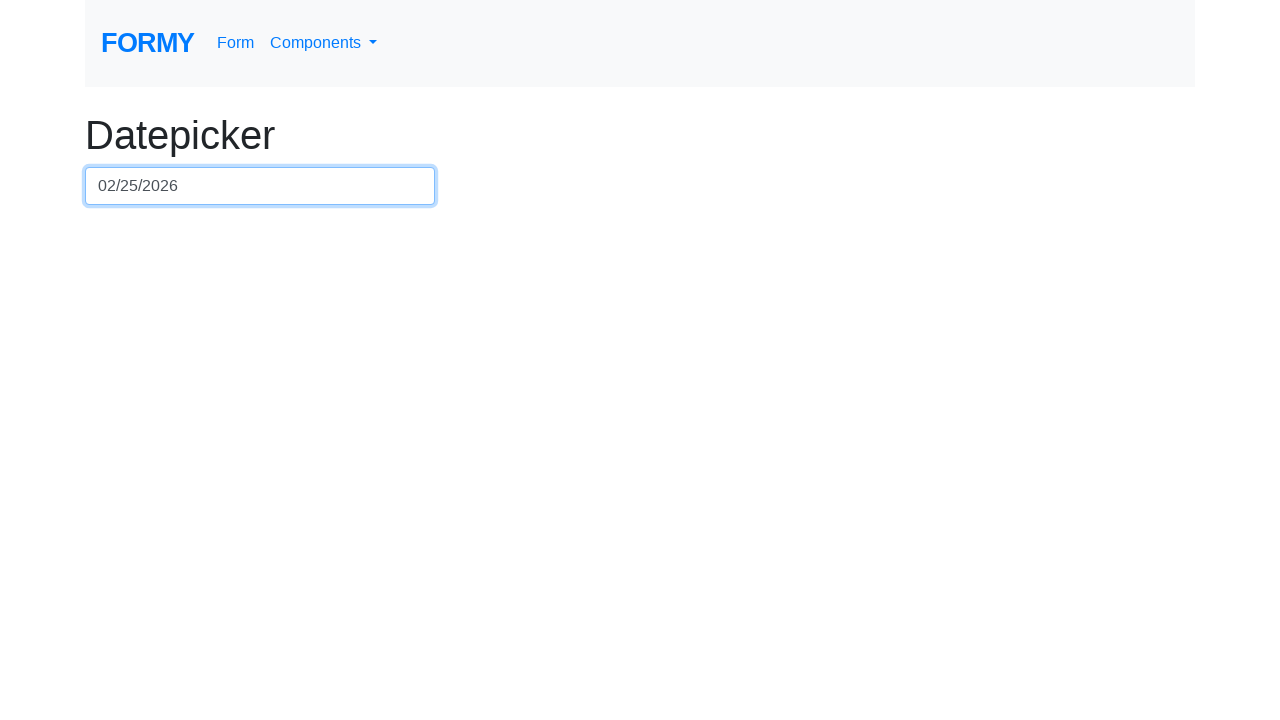